Tests creating multiple todo lists by entering randomly generated list names into the todo list application. It enters one initial list name followed by 15 additional list names.

Starting URL: https://eviltester.github.io/simpletodolist/todolists.html

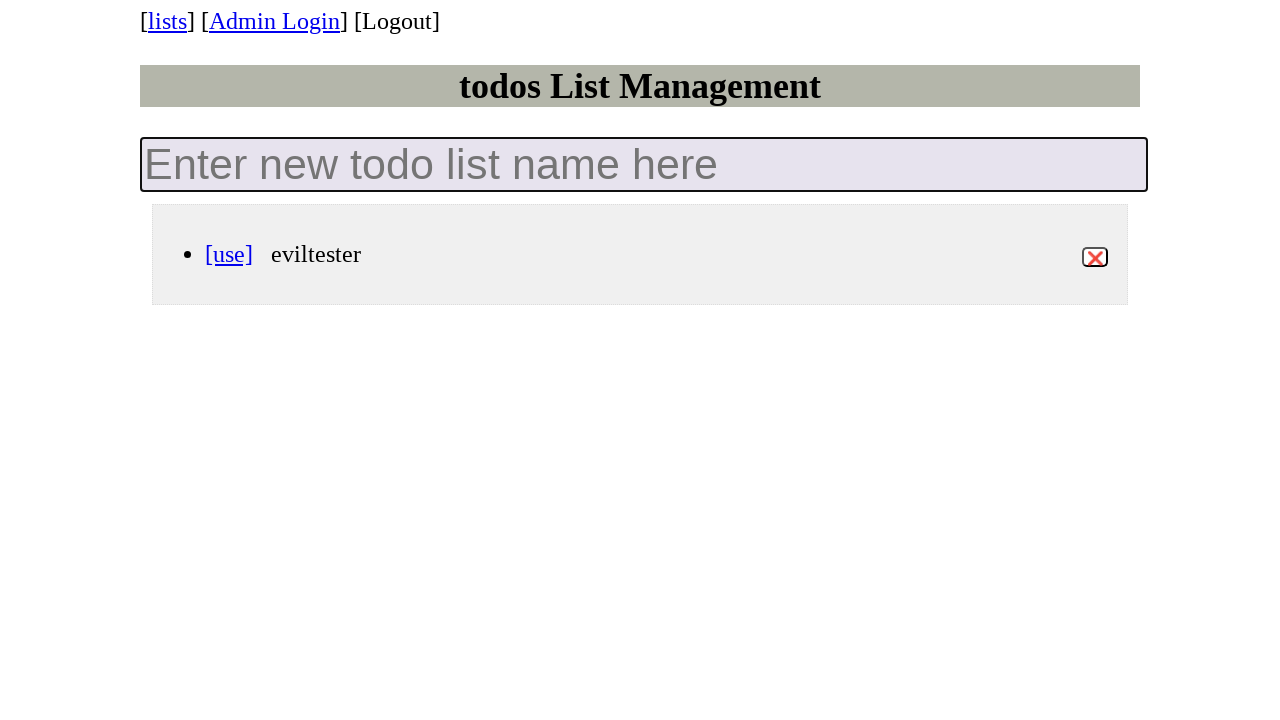

Filled input field with first list name: 'task-brown-sample-list' on input
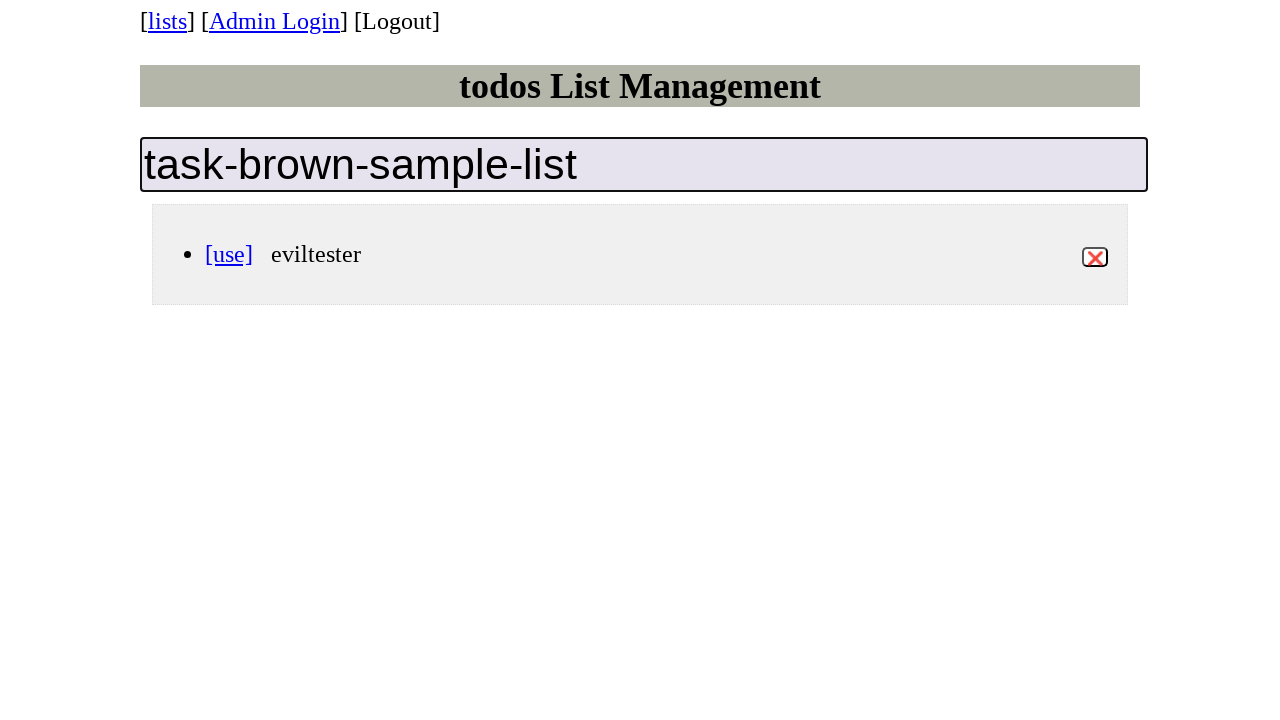

Pressed Enter to create first todo list on input
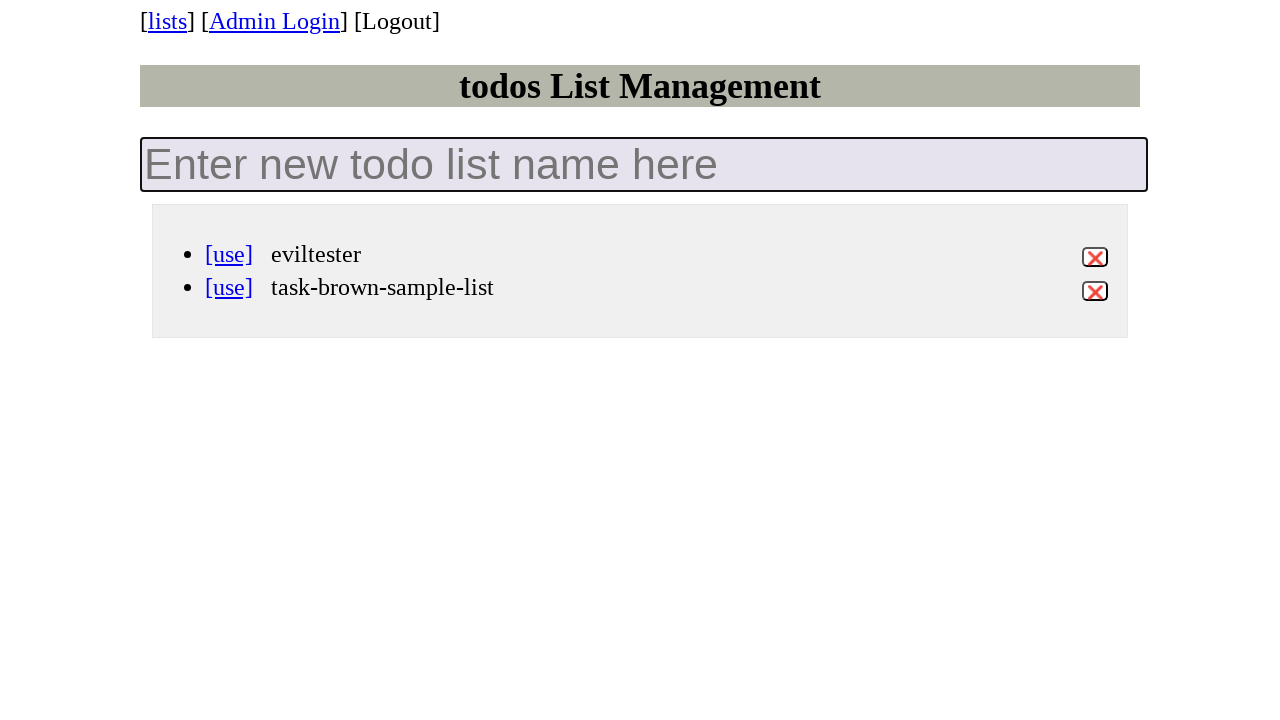

Filled input field with list name: 'todo-quick-item-jumps-item' on input
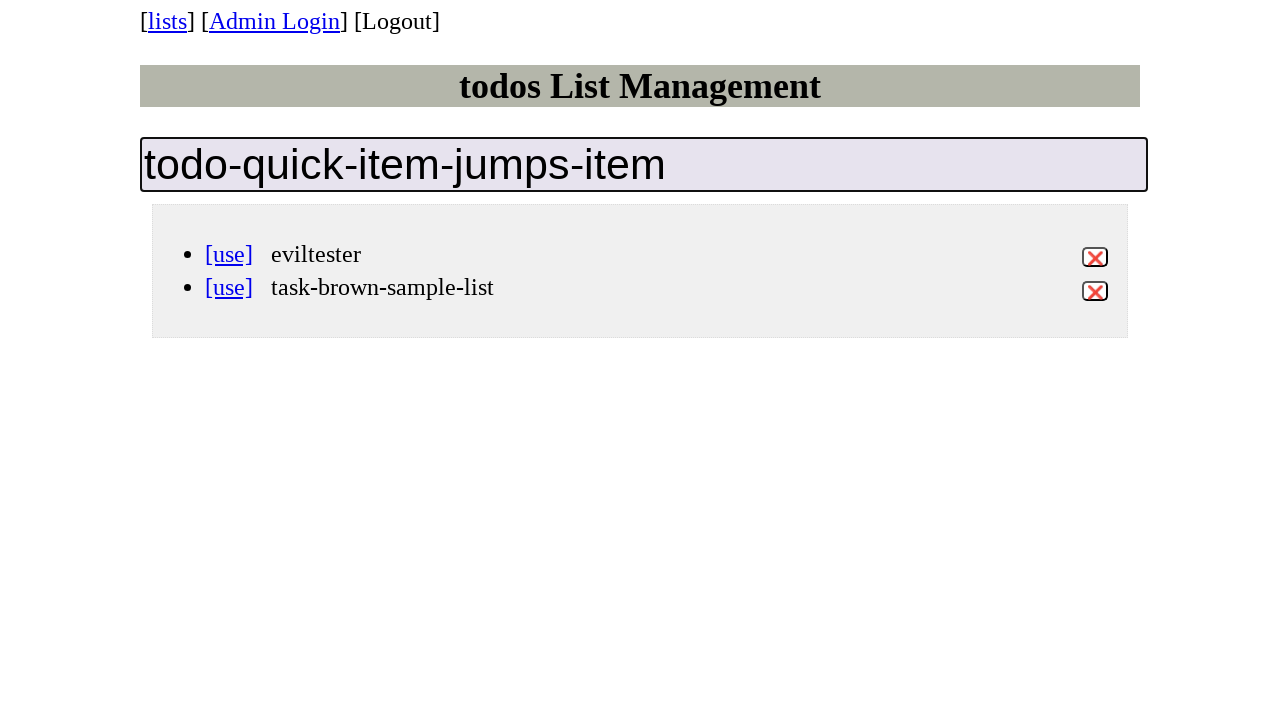

Pressed Enter to create todo list (iteration 1 of 15) on input
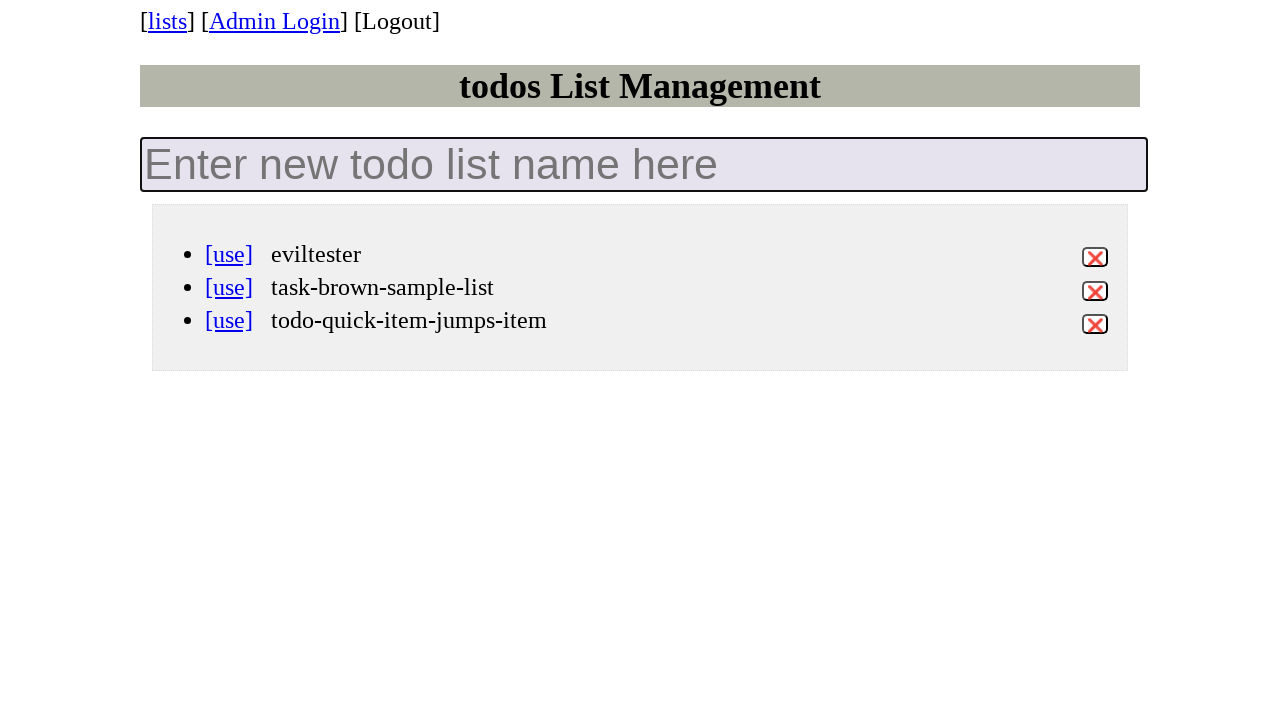

Filled input field with list name: 'lazy-jumps-test-dog' on input
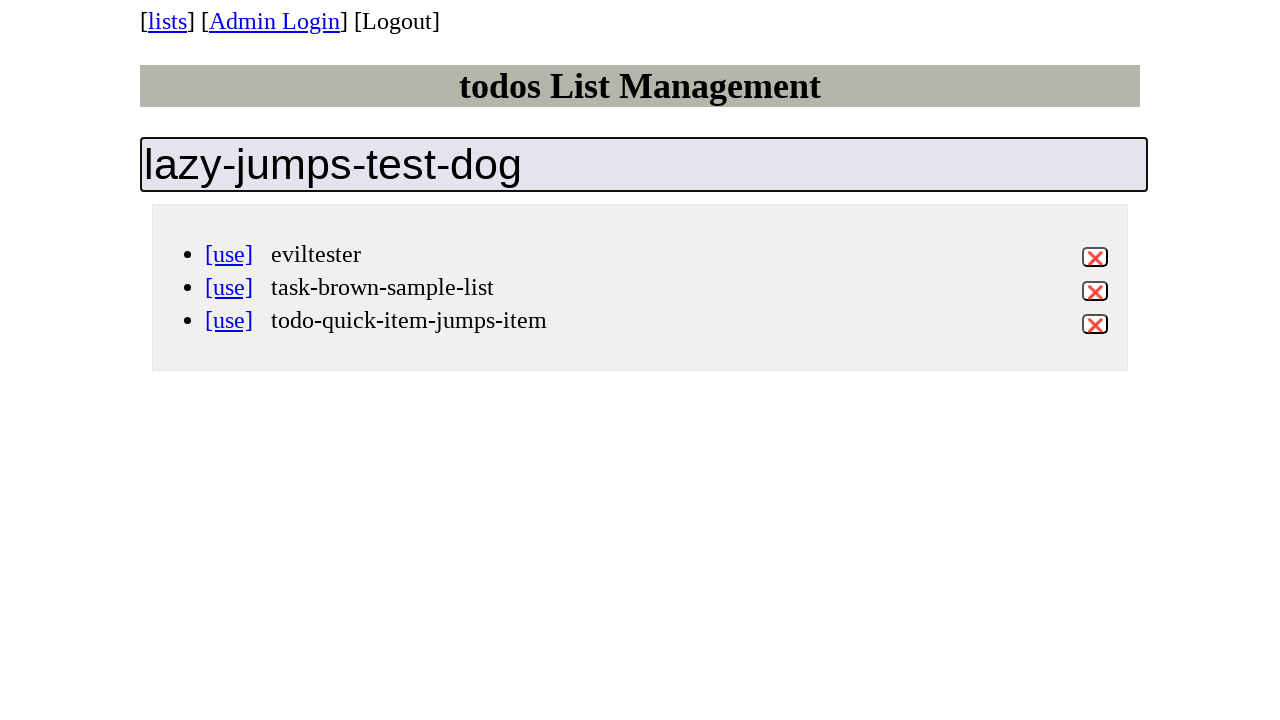

Pressed Enter to create todo list (iteration 2 of 15) on input
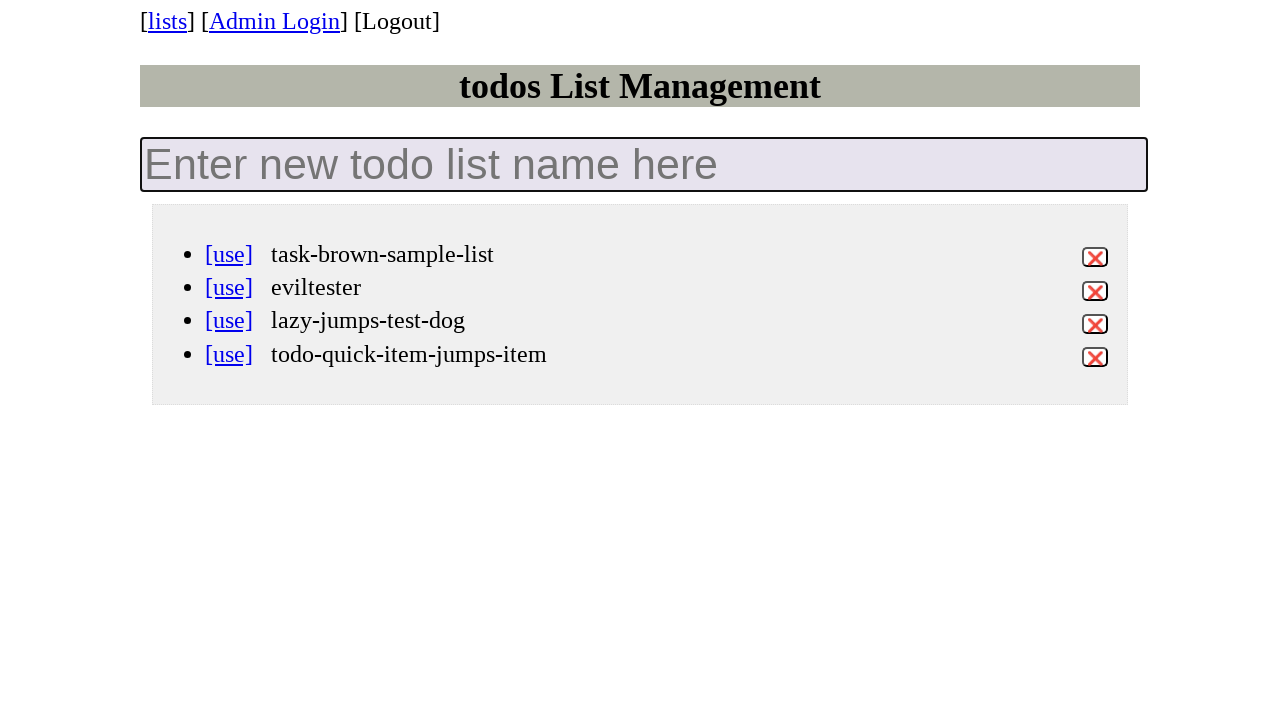

Filled input field with list name: 'task-quick-lazy-brown-sample-jumps' on input
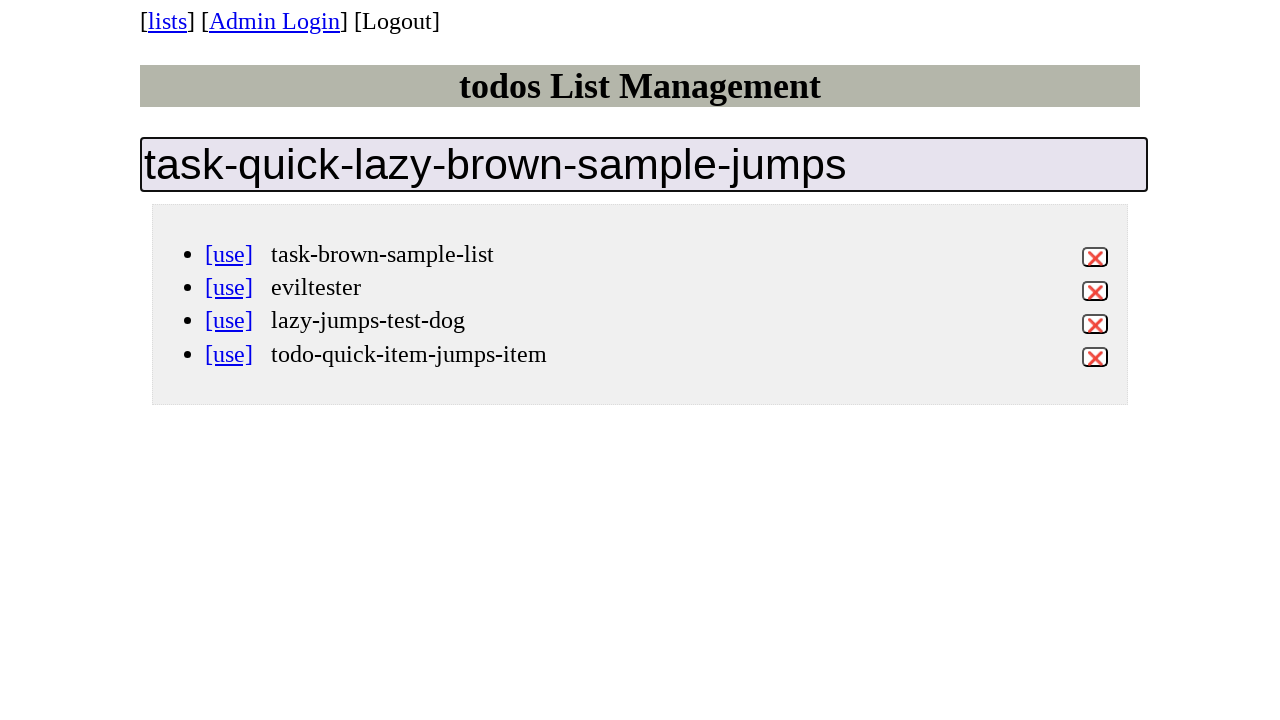

Pressed Enter to create todo list (iteration 3 of 15) on input
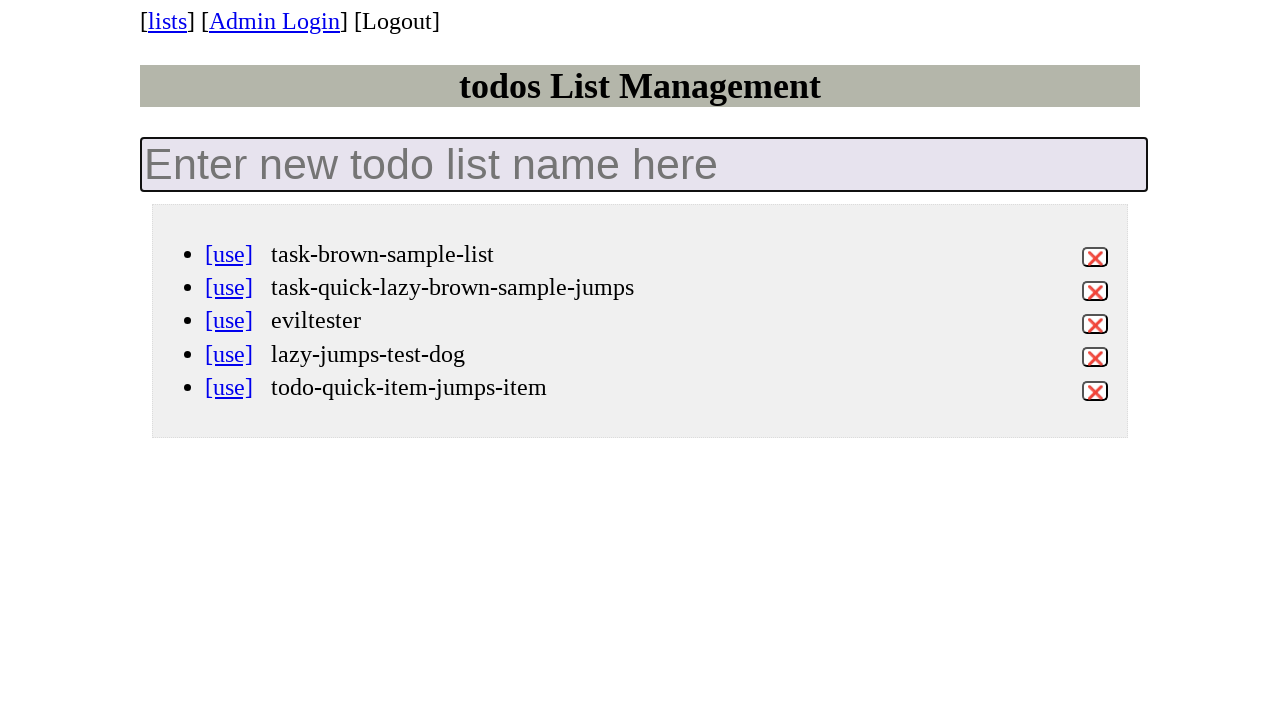

Filled input field with list name: 'dog-over-task' on input
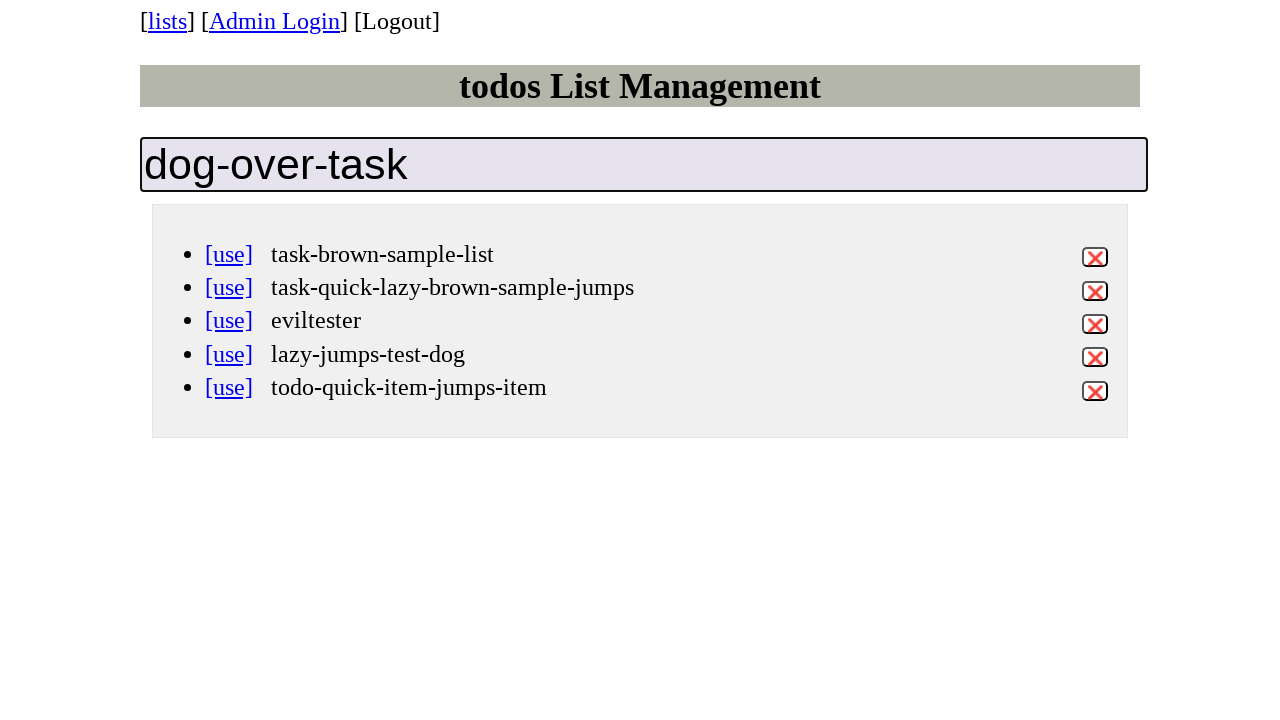

Pressed Enter to create todo list (iteration 4 of 15) on input
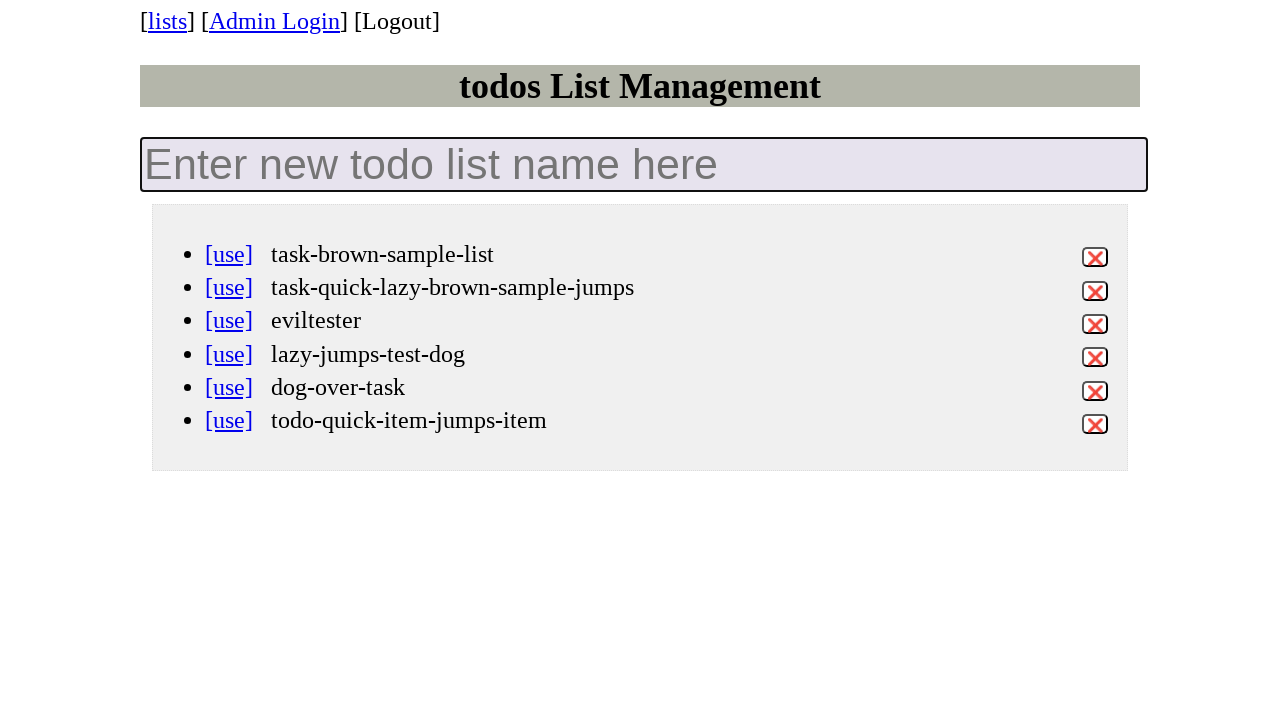

Filled input field with list name: 'test-jumps-entry-item' on input
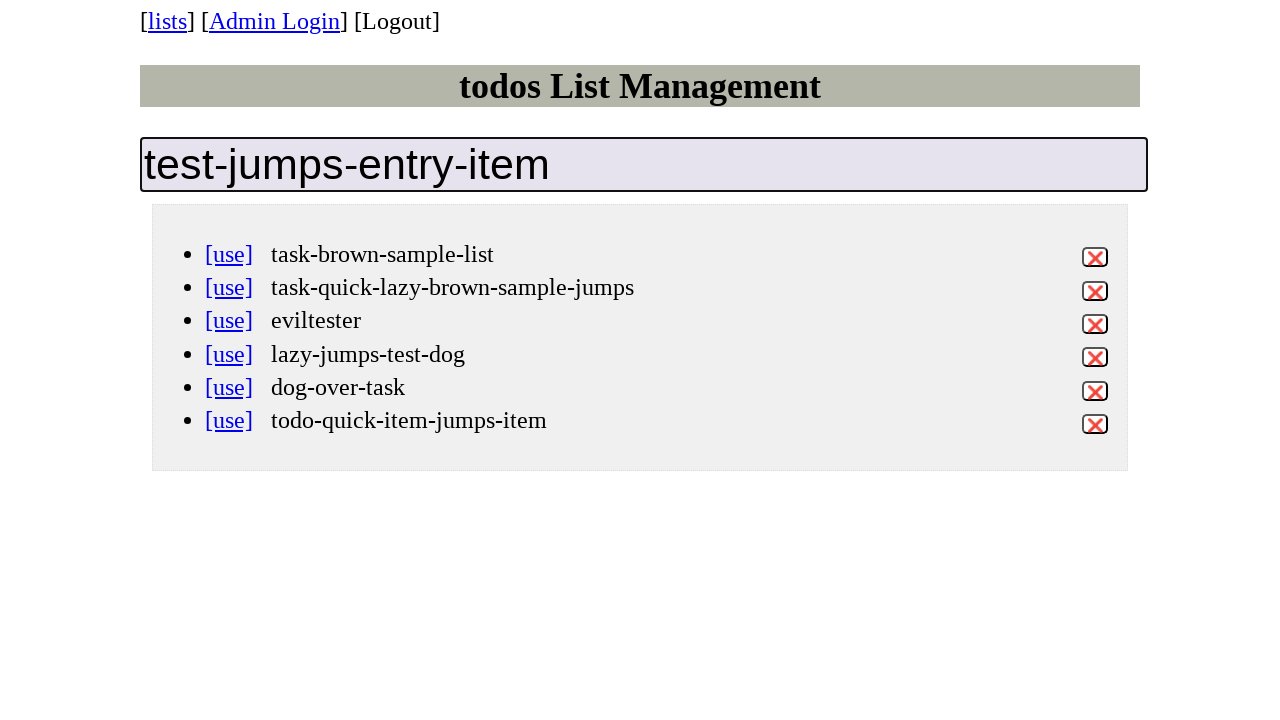

Pressed Enter to create todo list (iteration 5 of 15) on input
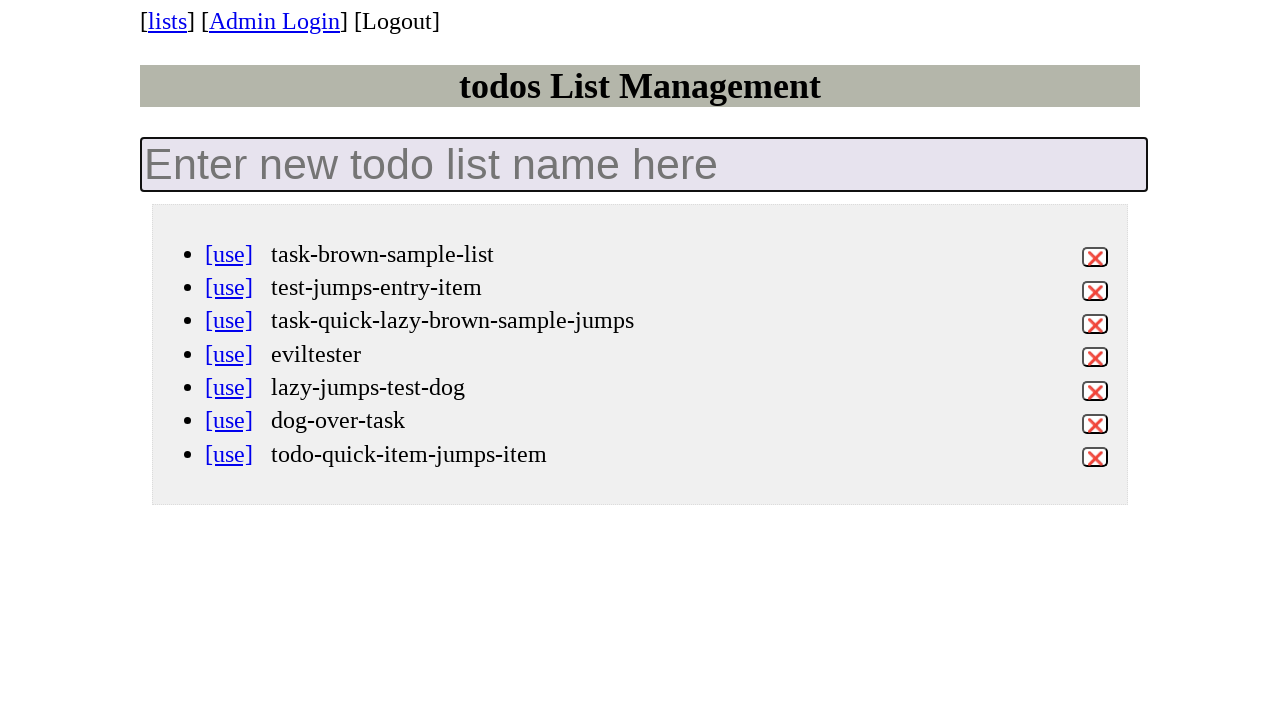

Filled input field with list name: 'dog-jumps-item-lazy' on input
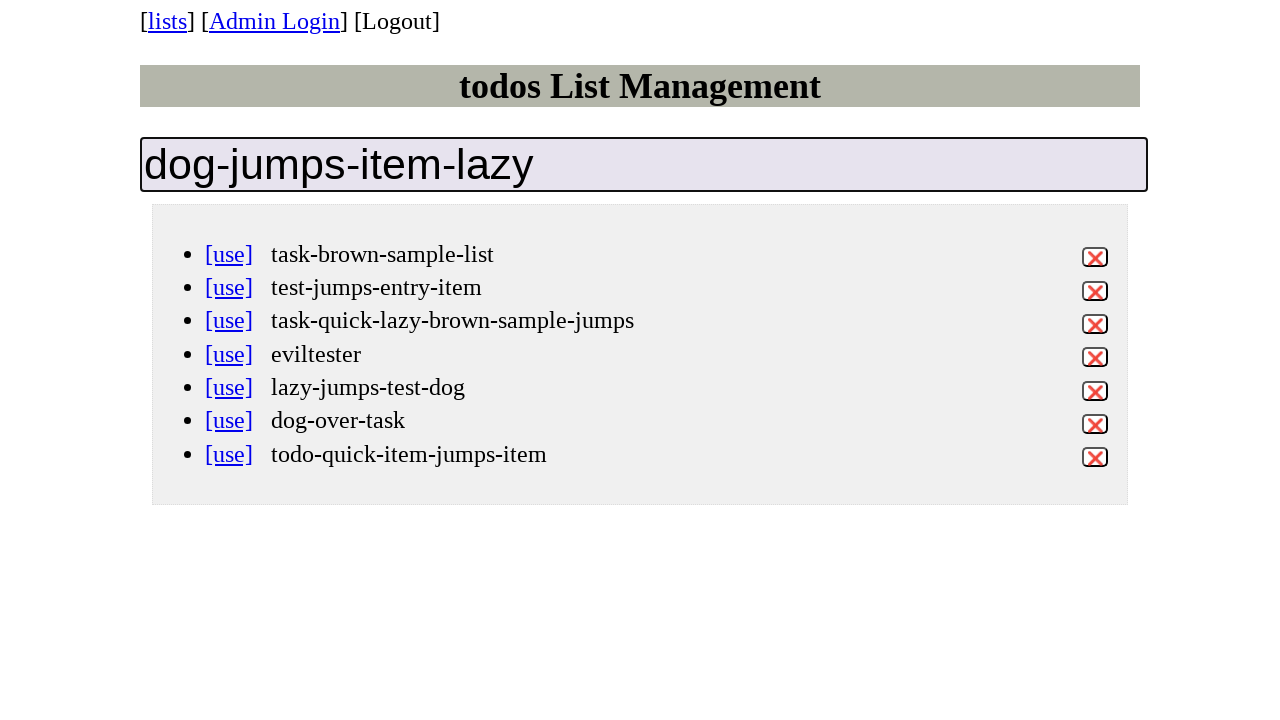

Pressed Enter to create todo list (iteration 6 of 15) on input
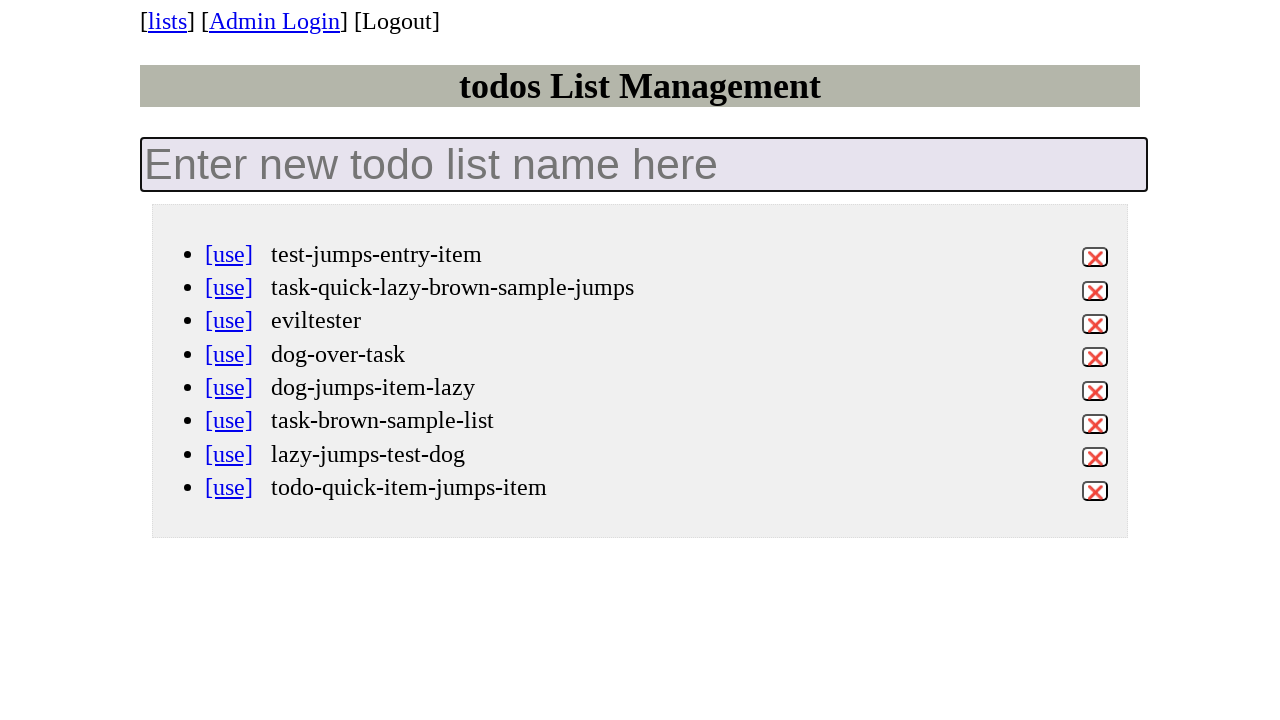

Filled input field with list name: 'fox-list-quick-over-lazy' on input
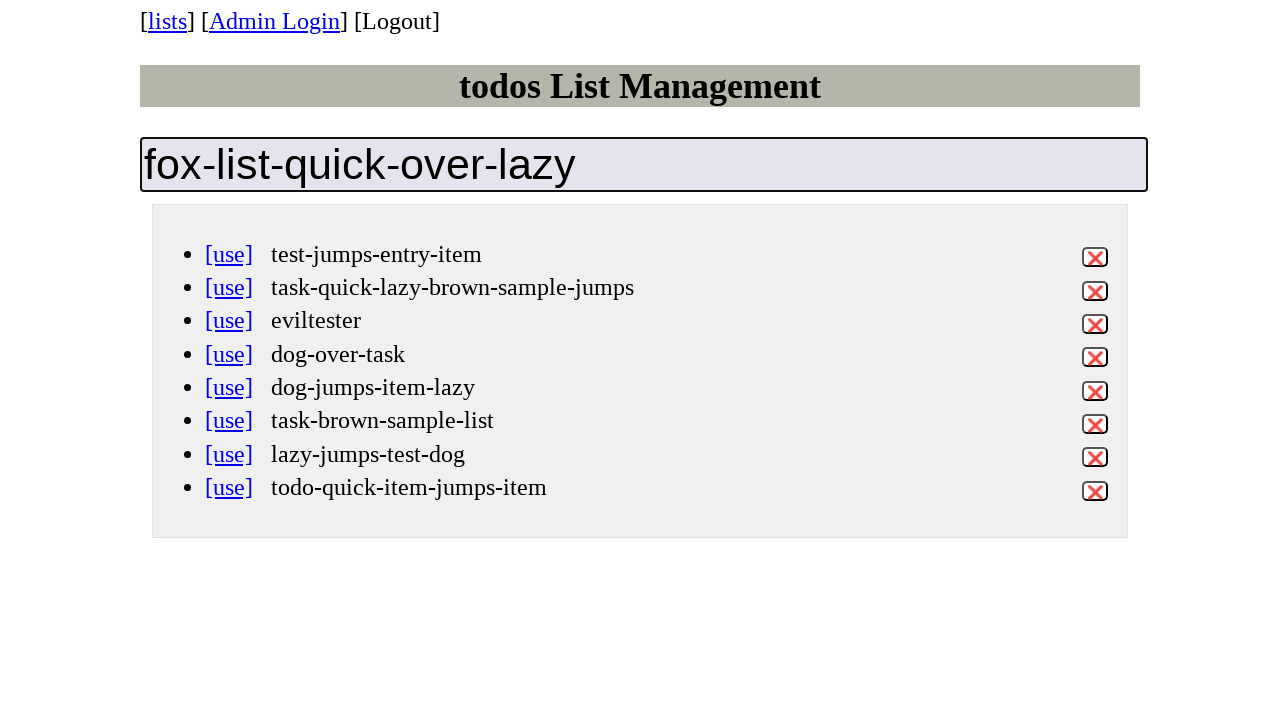

Pressed Enter to create todo list (iteration 7 of 15) on input
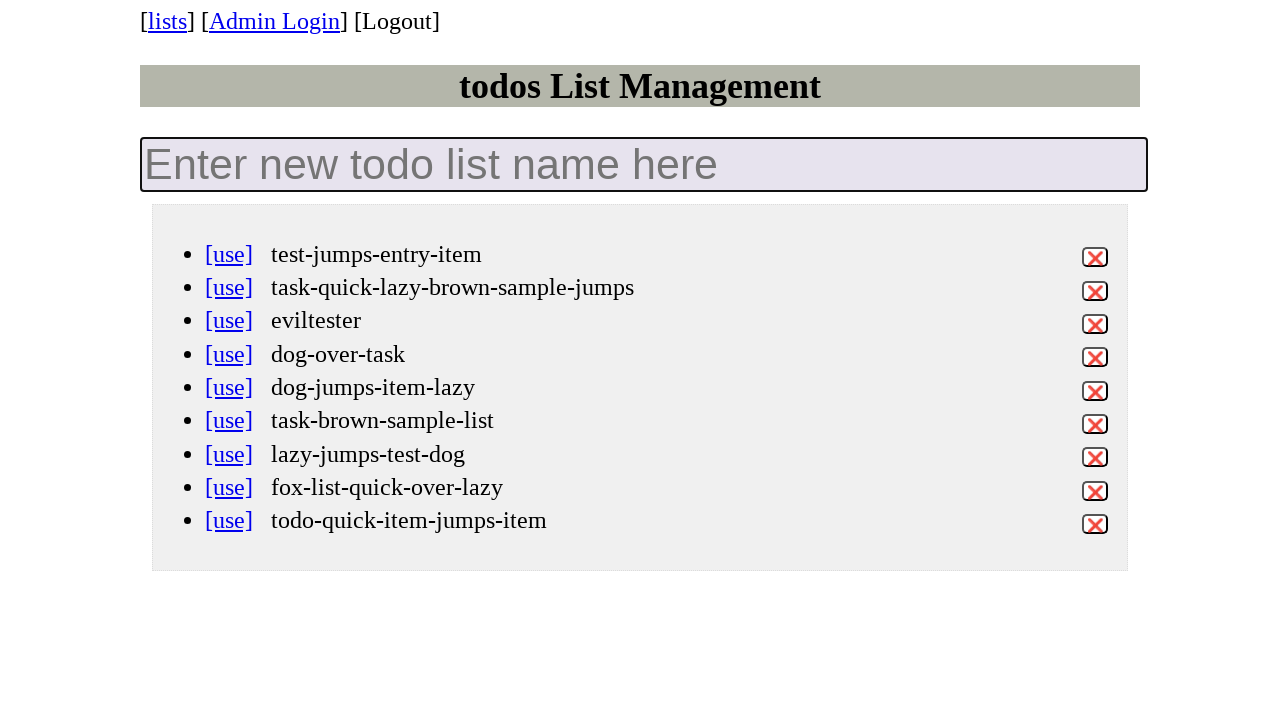

Filled input field with list name: 'lazy-over-test-list' on input
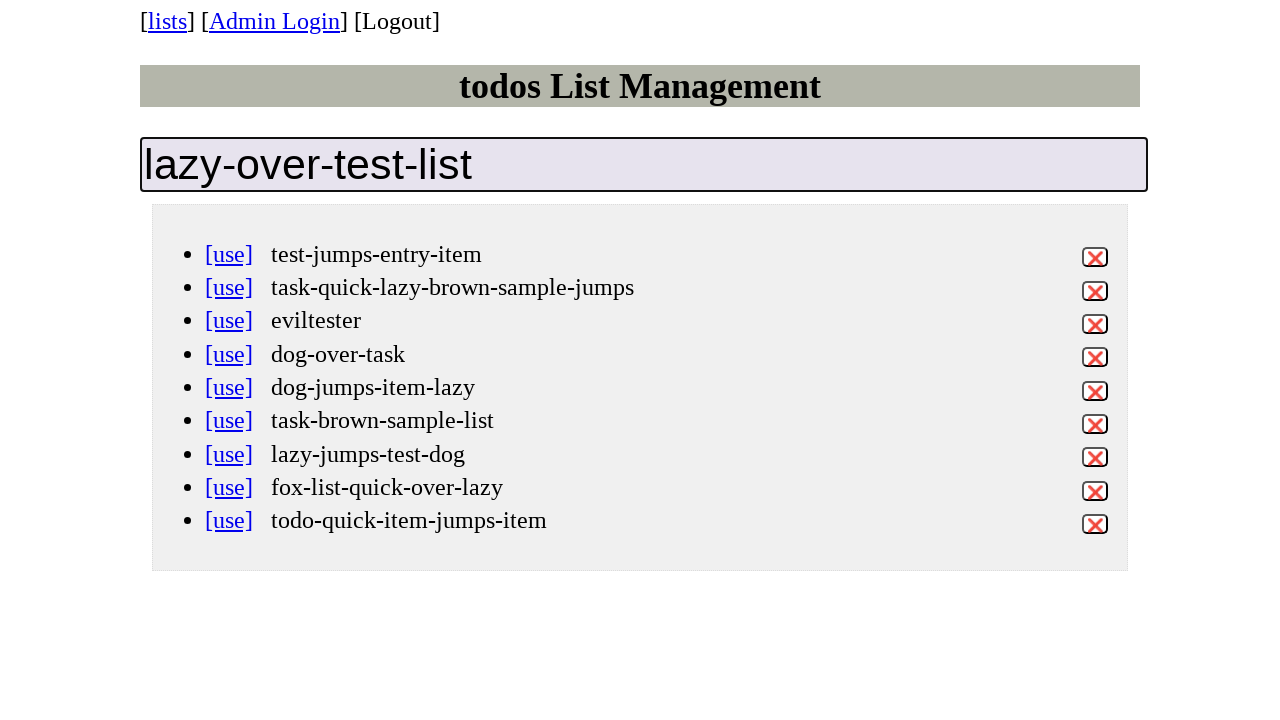

Pressed Enter to create todo list (iteration 8 of 15) on input
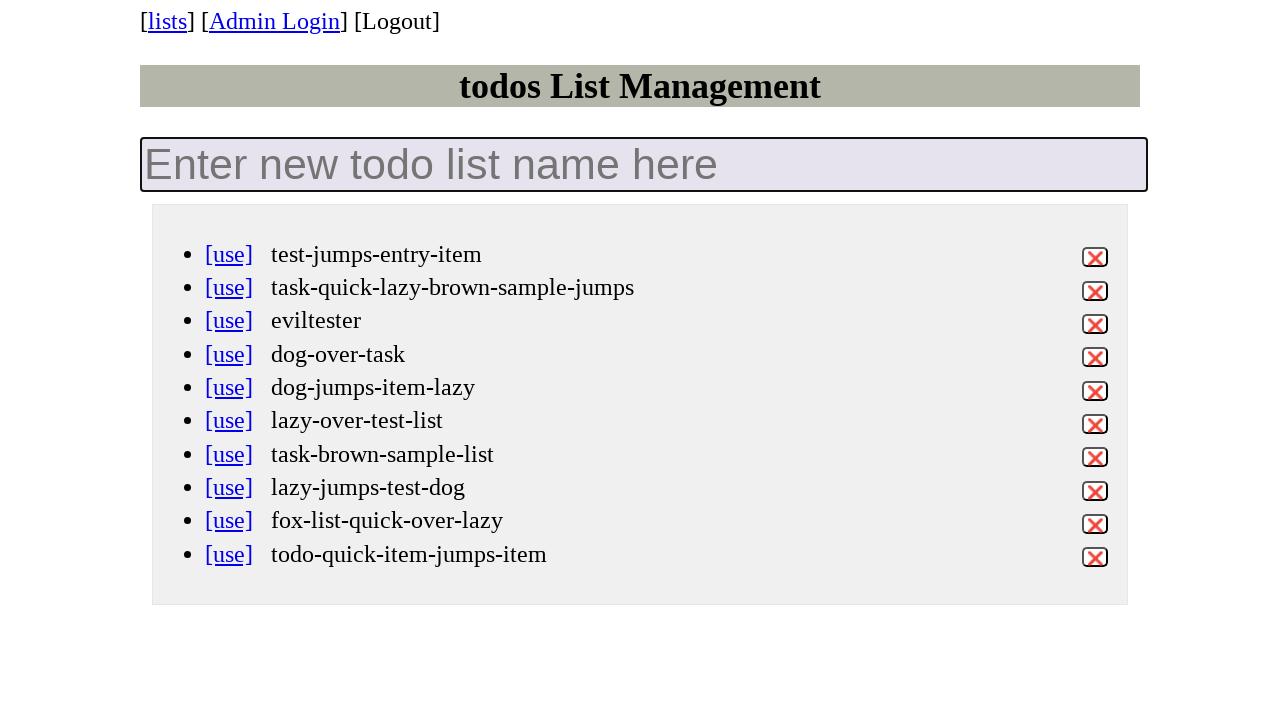

Filled input field with list name: 'test-todo-jumps-jumps-entry-lazy' on input
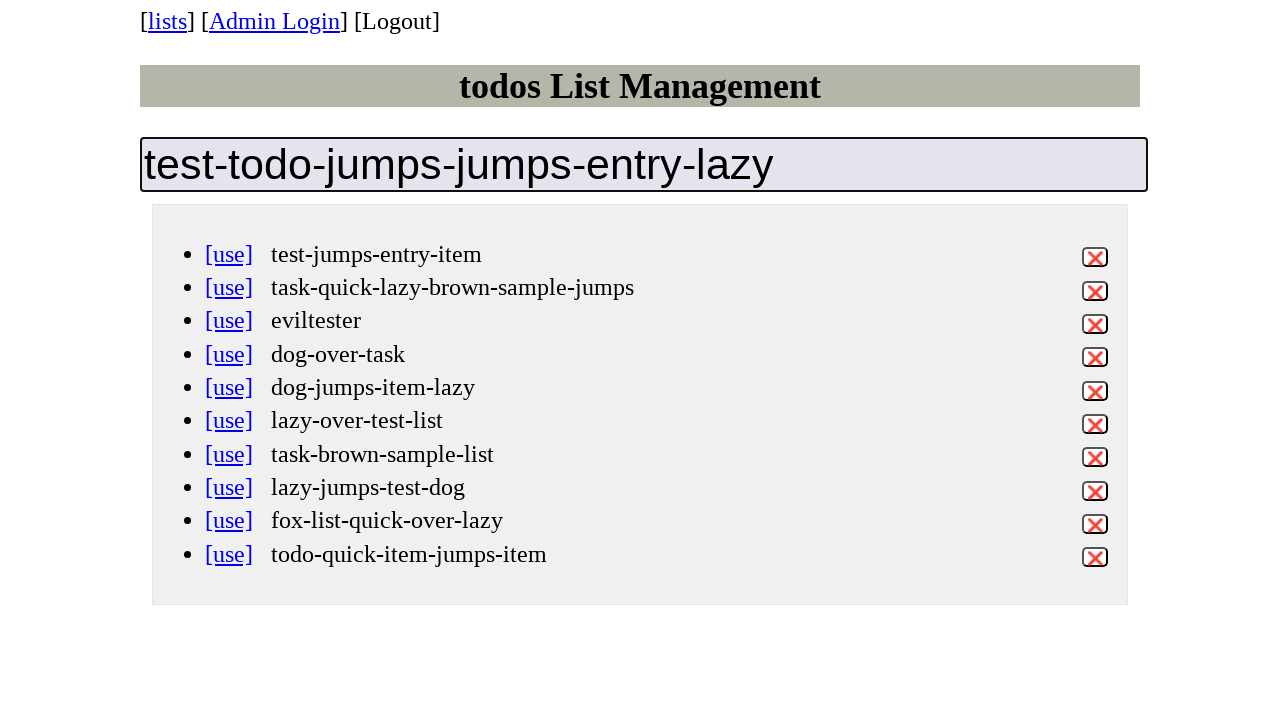

Pressed Enter to create todo list (iteration 9 of 15) on input
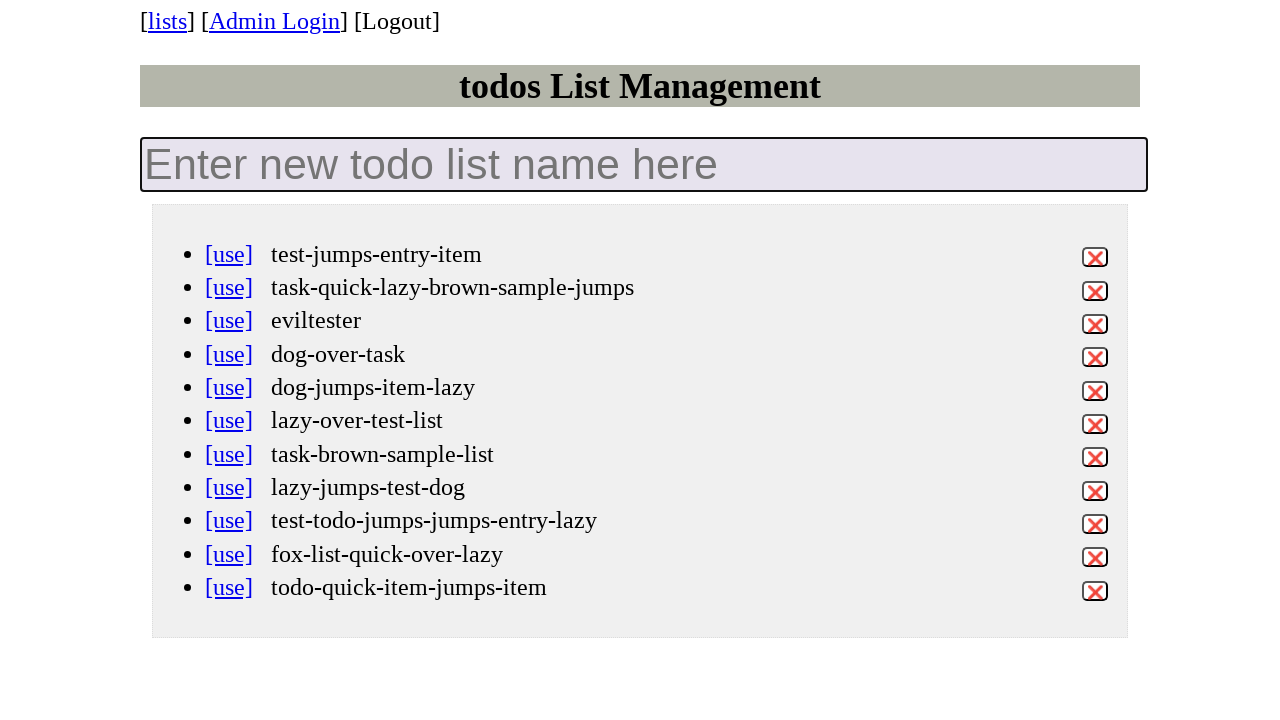

Filled input field with list name: 'quick-test-lazy' on input
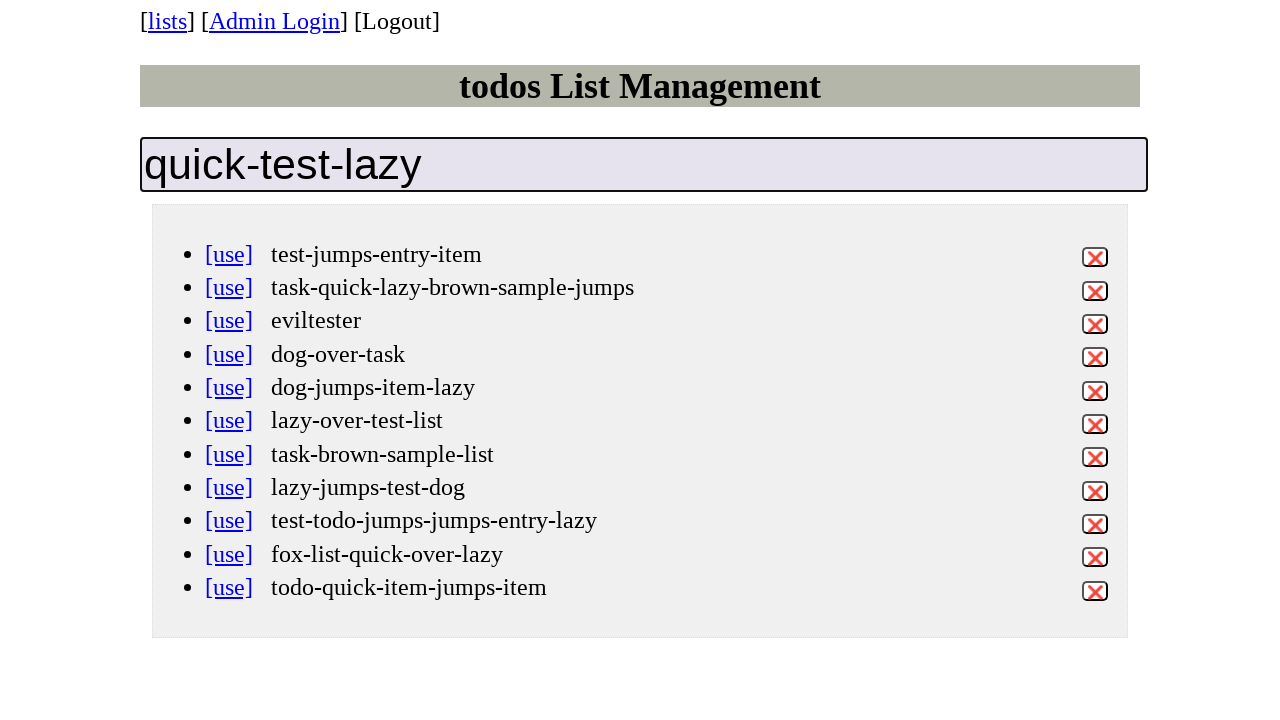

Pressed Enter to create todo list (iteration 10 of 15) on input
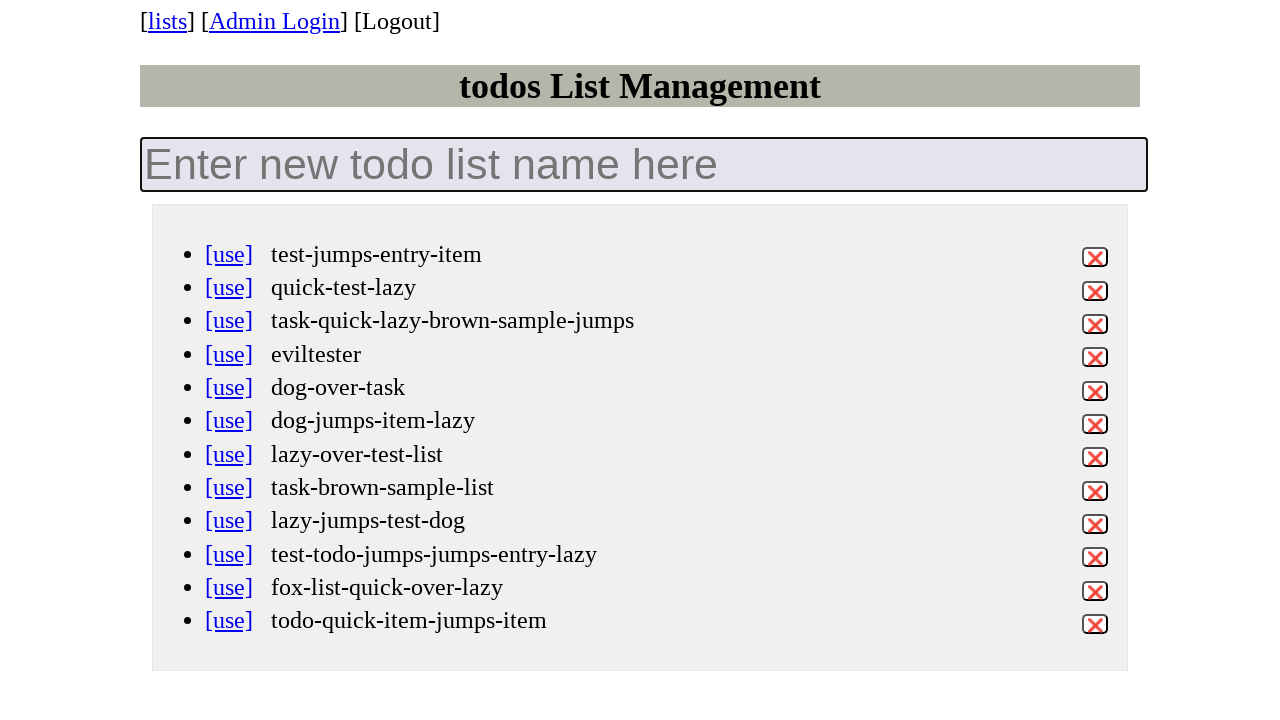

Filled input field with list name: 'lazy-fox-quick-lazy' on input
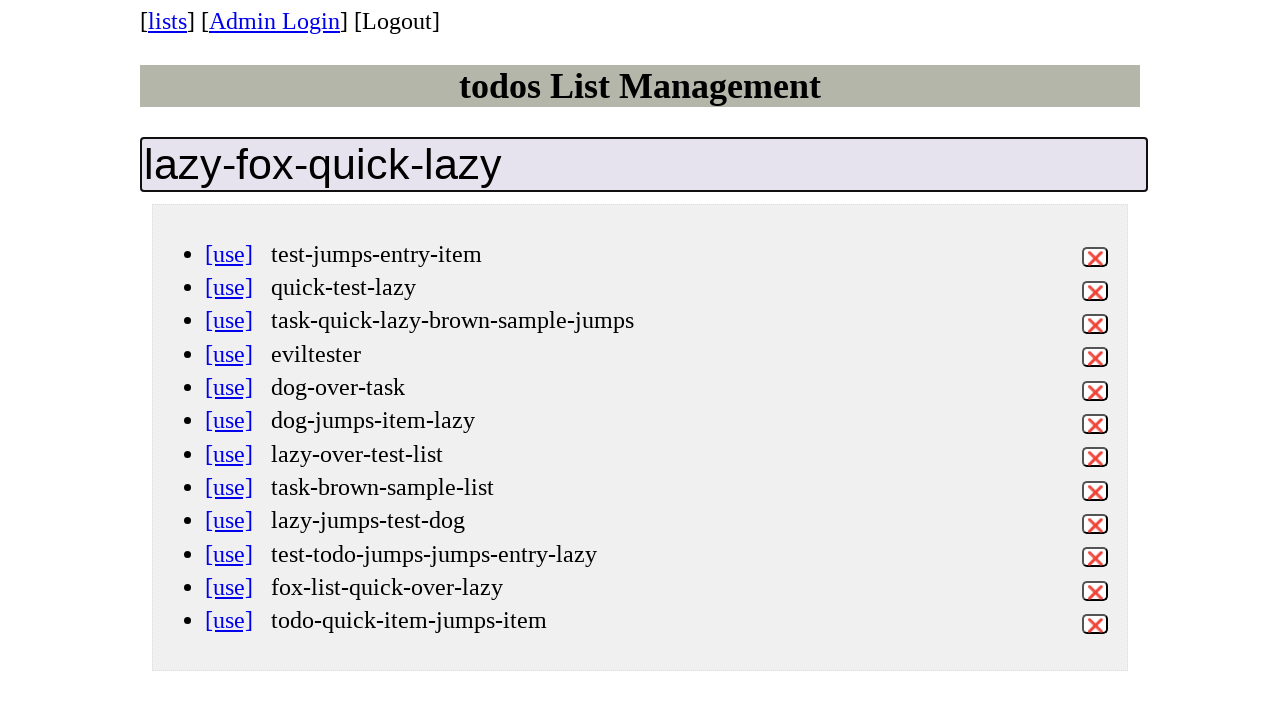

Pressed Enter to create todo list (iteration 11 of 15) on input
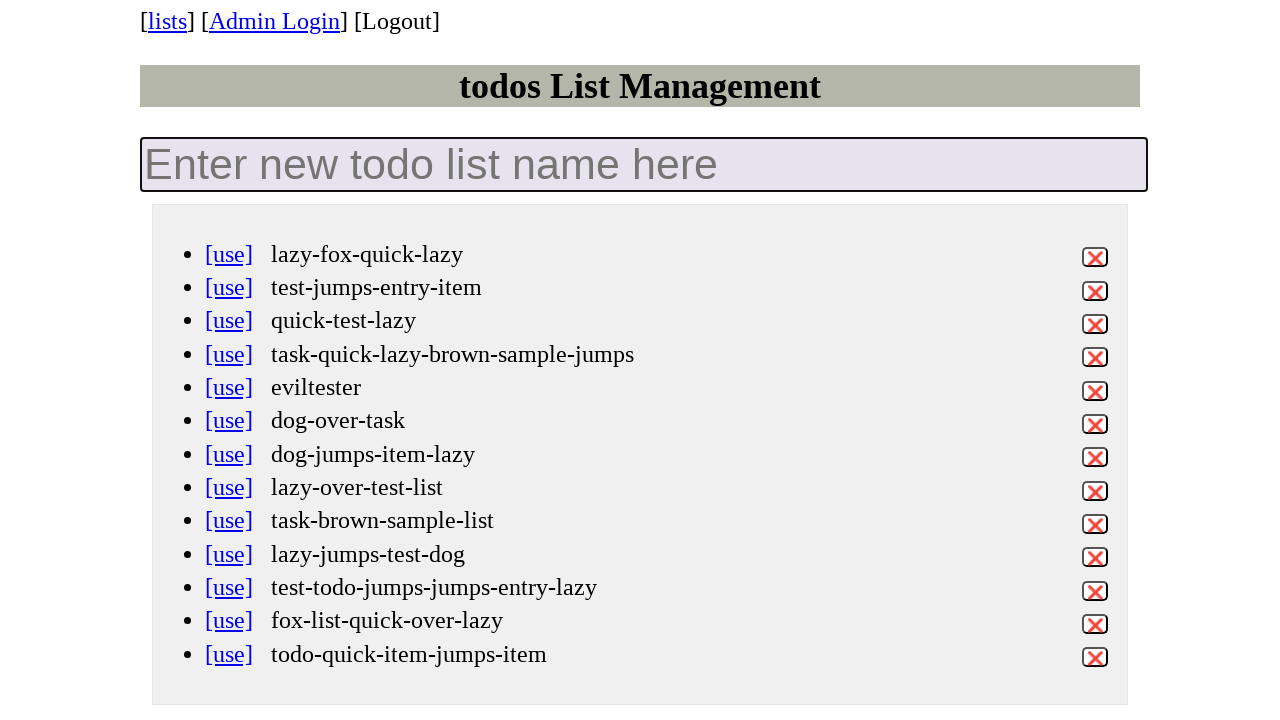

Filled input field with list name: 'test-fox-test' on input
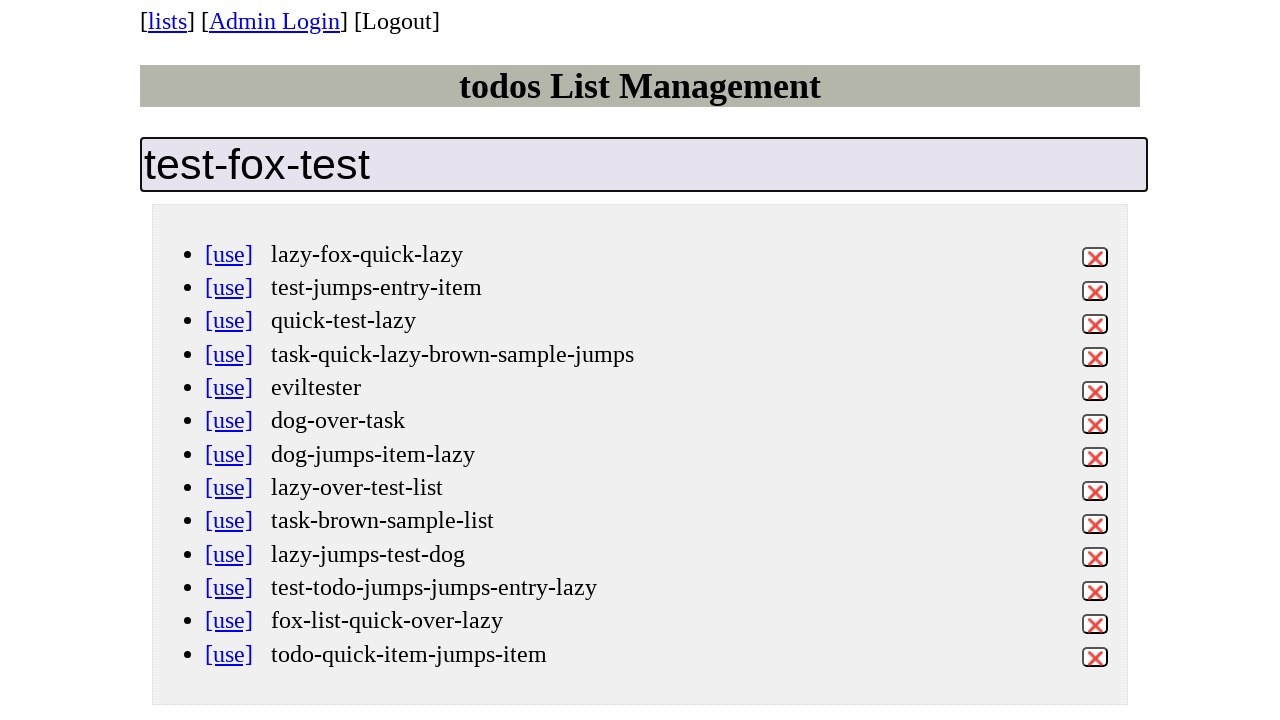

Pressed Enter to create todo list (iteration 12 of 15) on input
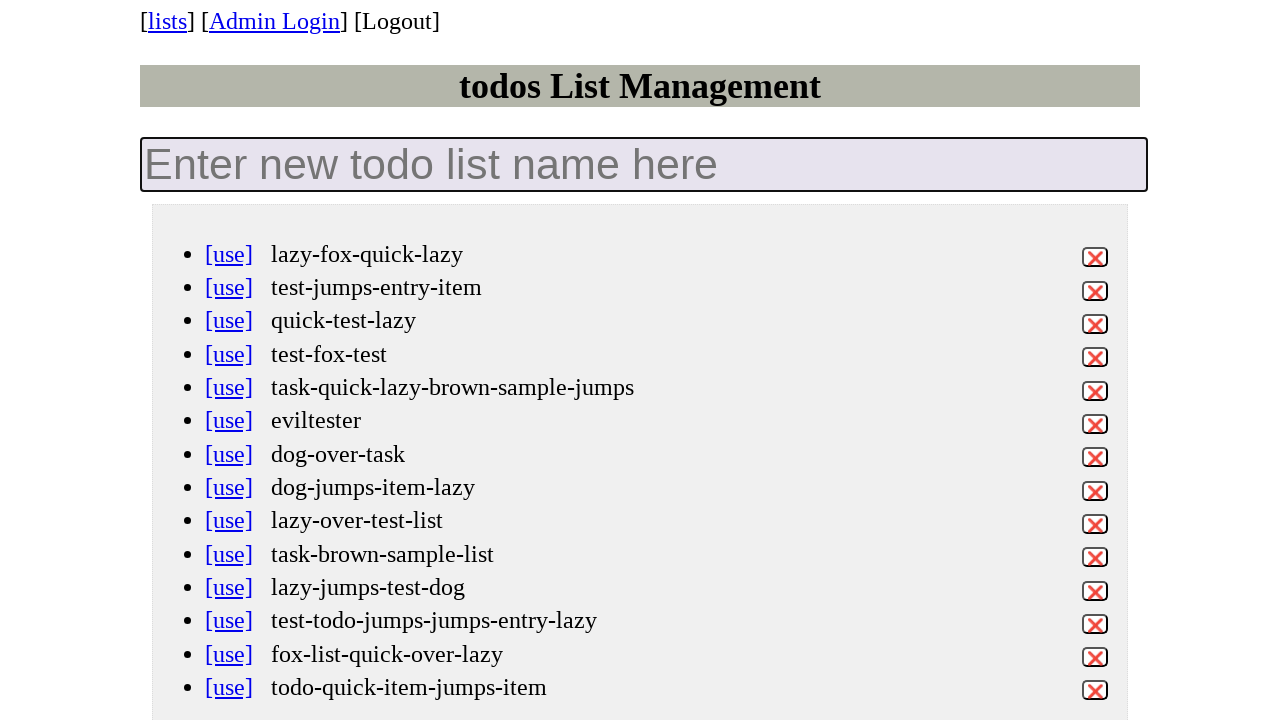

Filled input field with list name: 'fox-lazy-test' on input
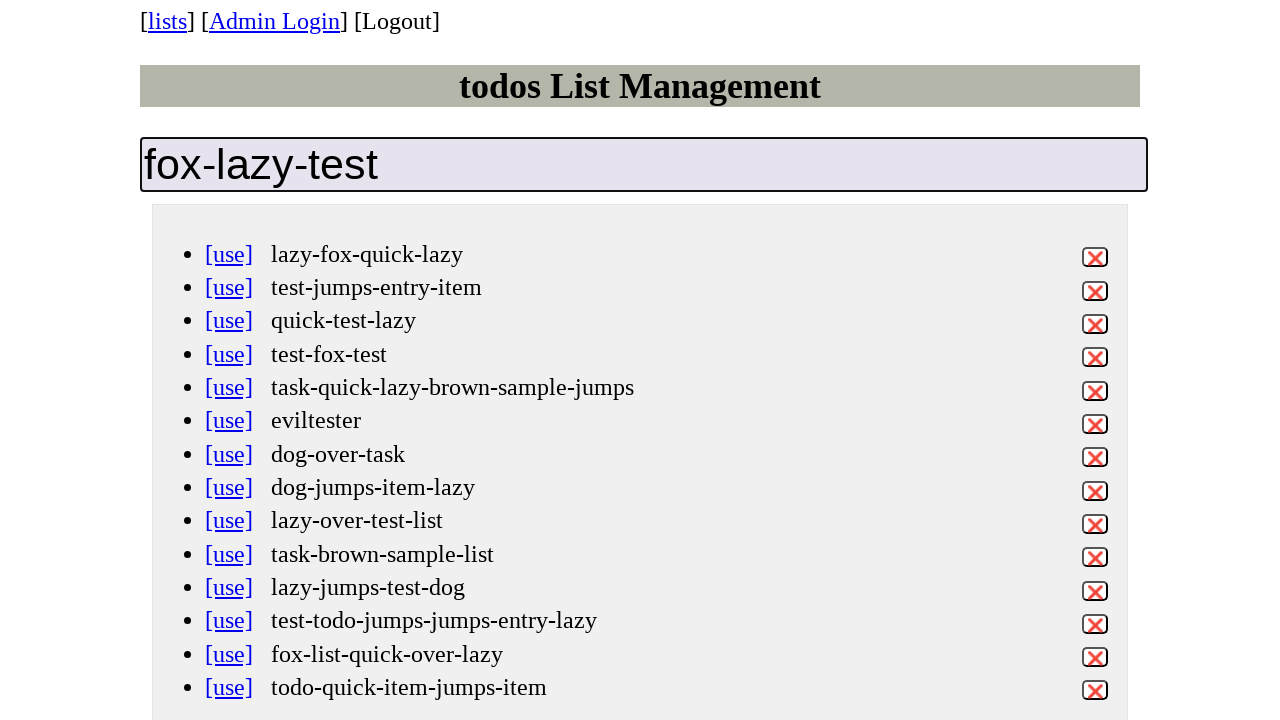

Pressed Enter to create todo list (iteration 13 of 15) on input
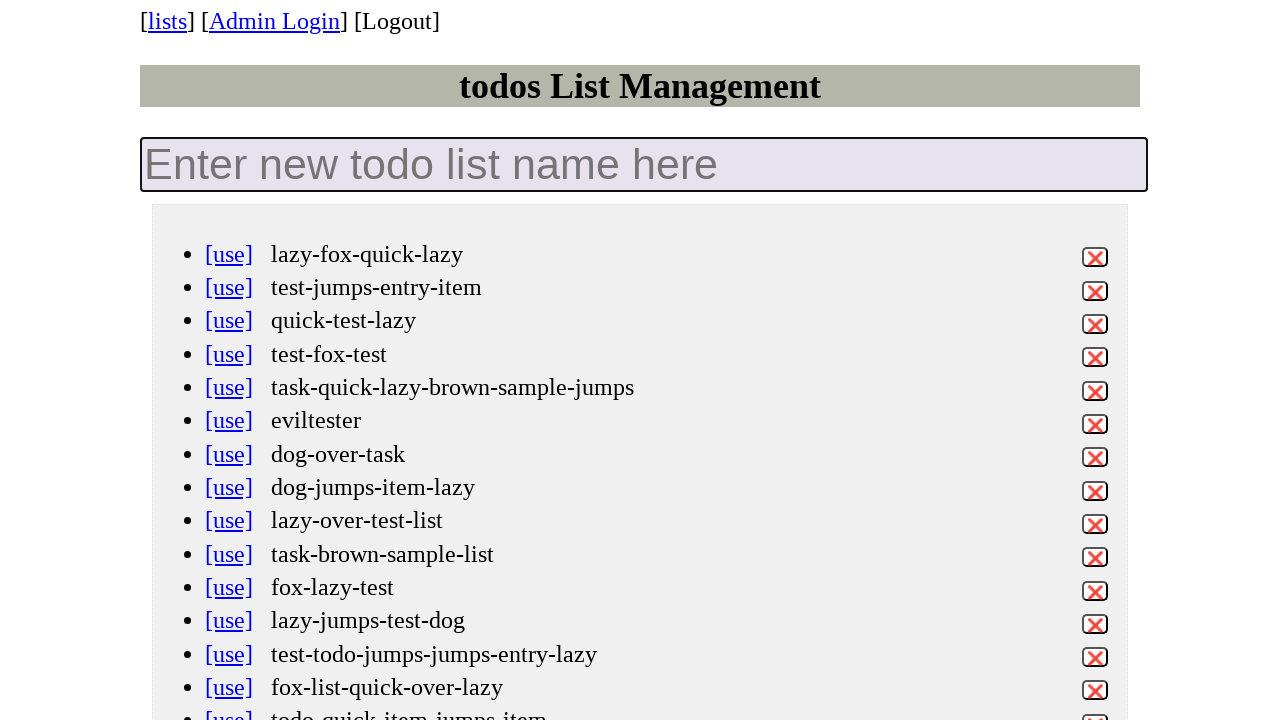

Filled input field with list name: 'dog-sample-list-item-task-item' on input
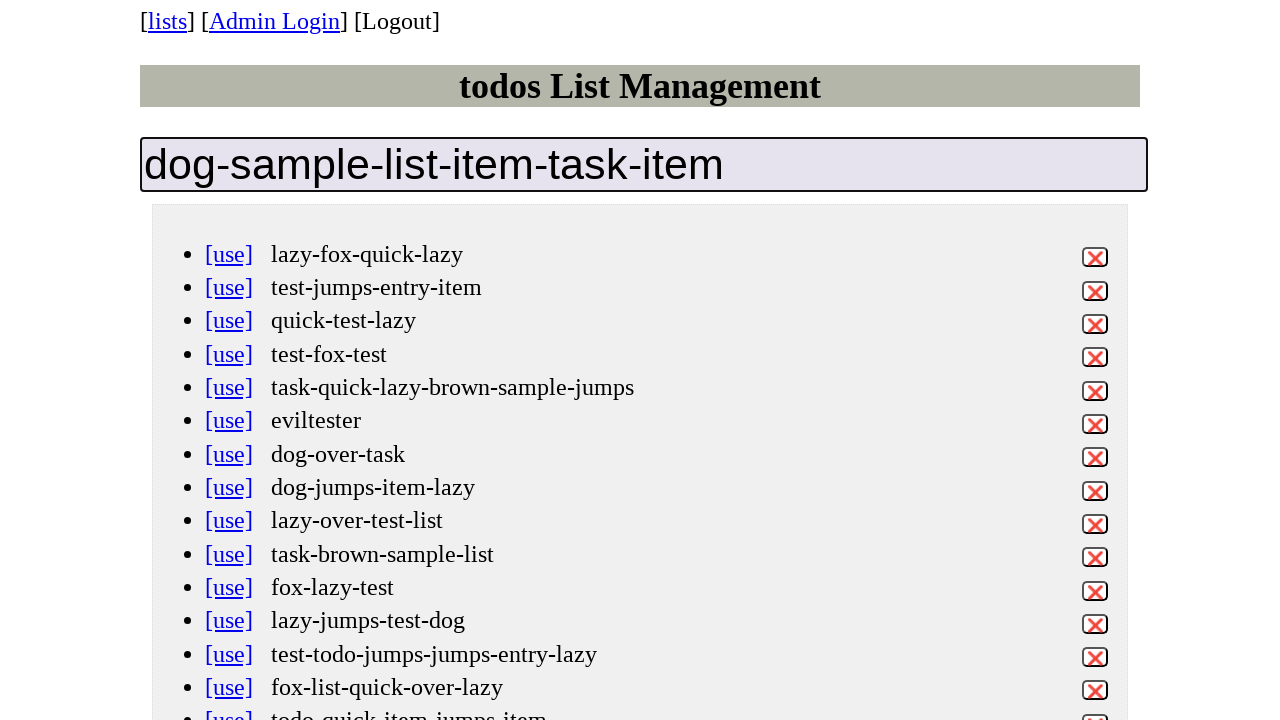

Pressed Enter to create todo list (iteration 14 of 15) on input
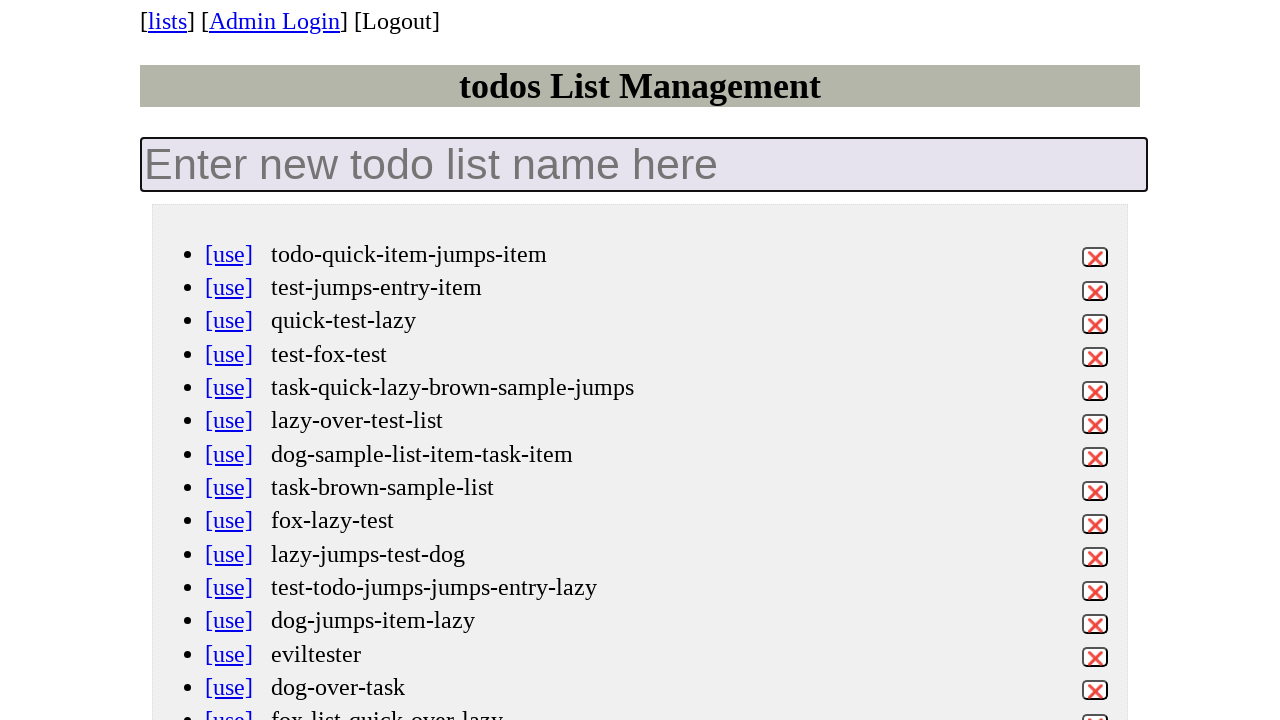

Filled input field with list name: 'list-brown-list-sample-item' on input
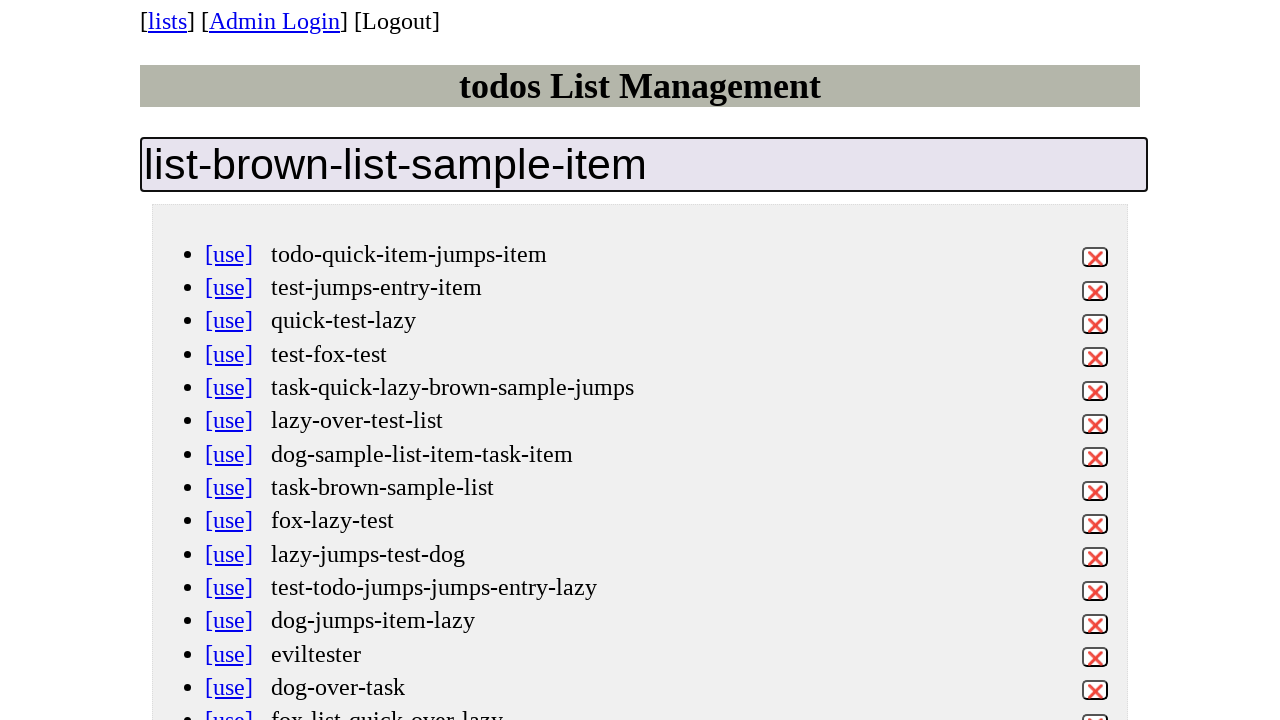

Pressed Enter to create todo list (iteration 15 of 15) on input
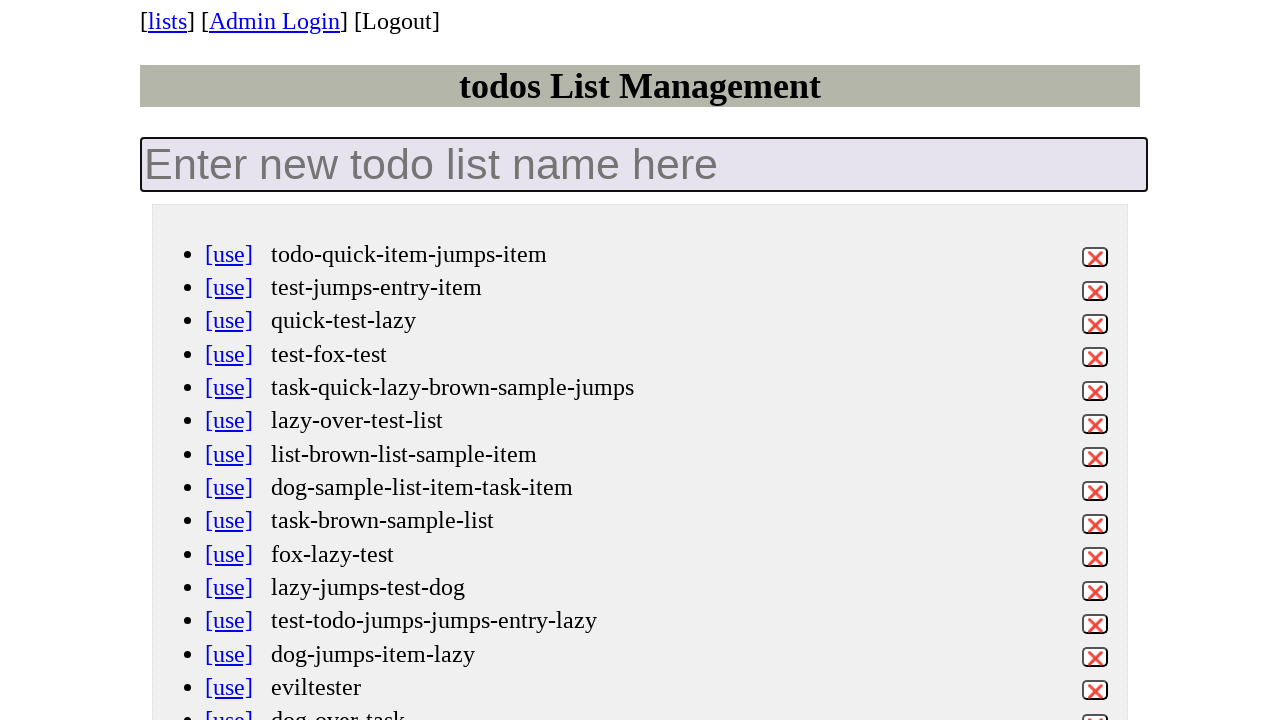

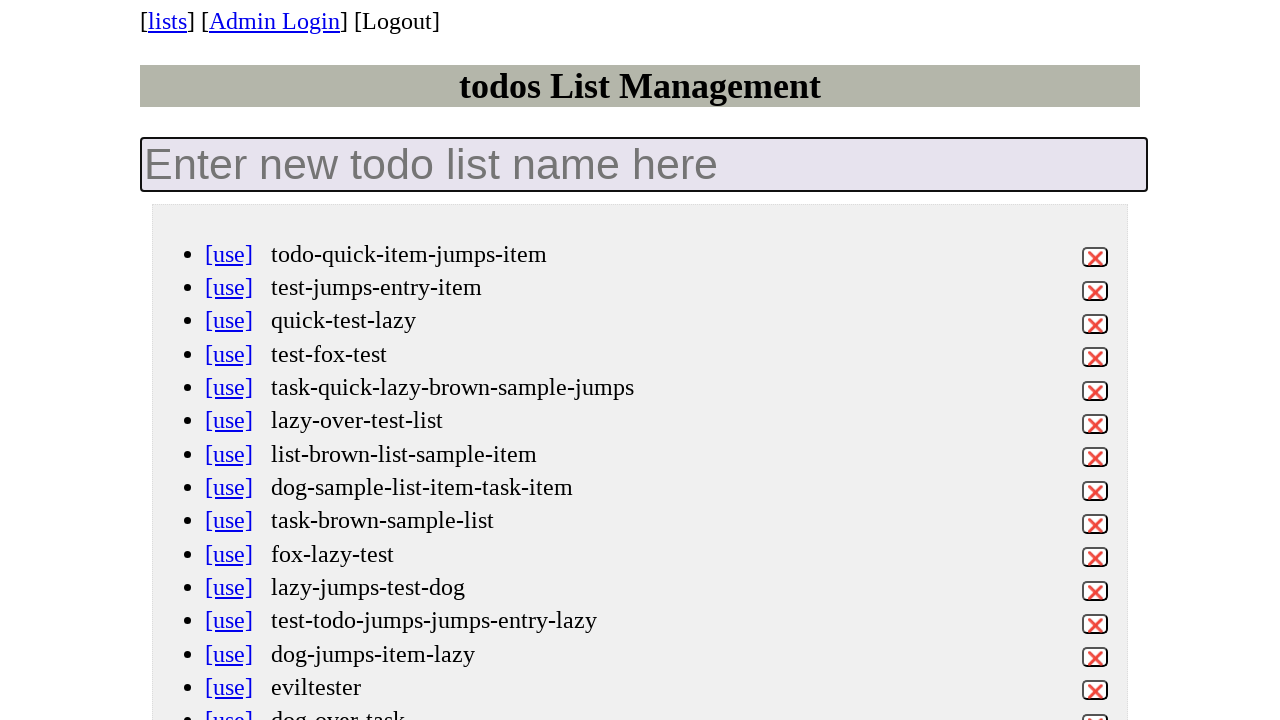